Tests multi-window handling by clicking a documents link, extracting text from the new window, and filling a form field with extracted content

Starting URL: https://rahulshettyacademy.com/loginpagePractise/

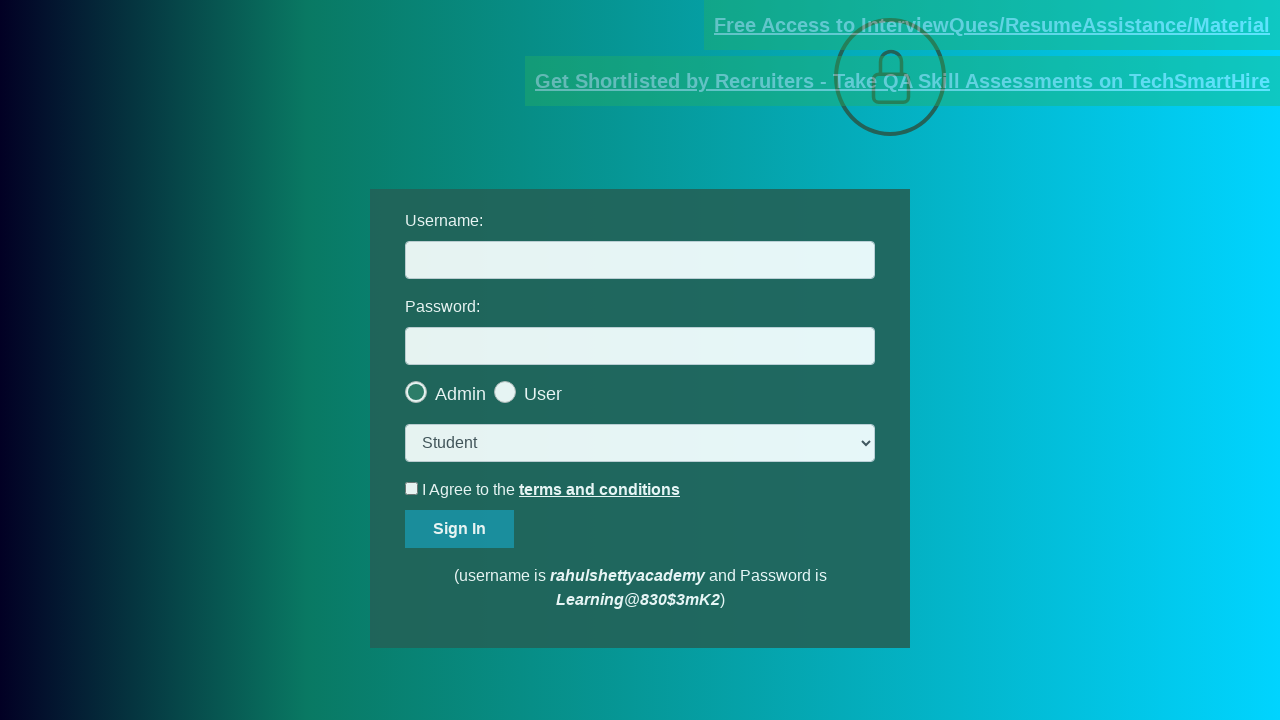

Located username field and documents link
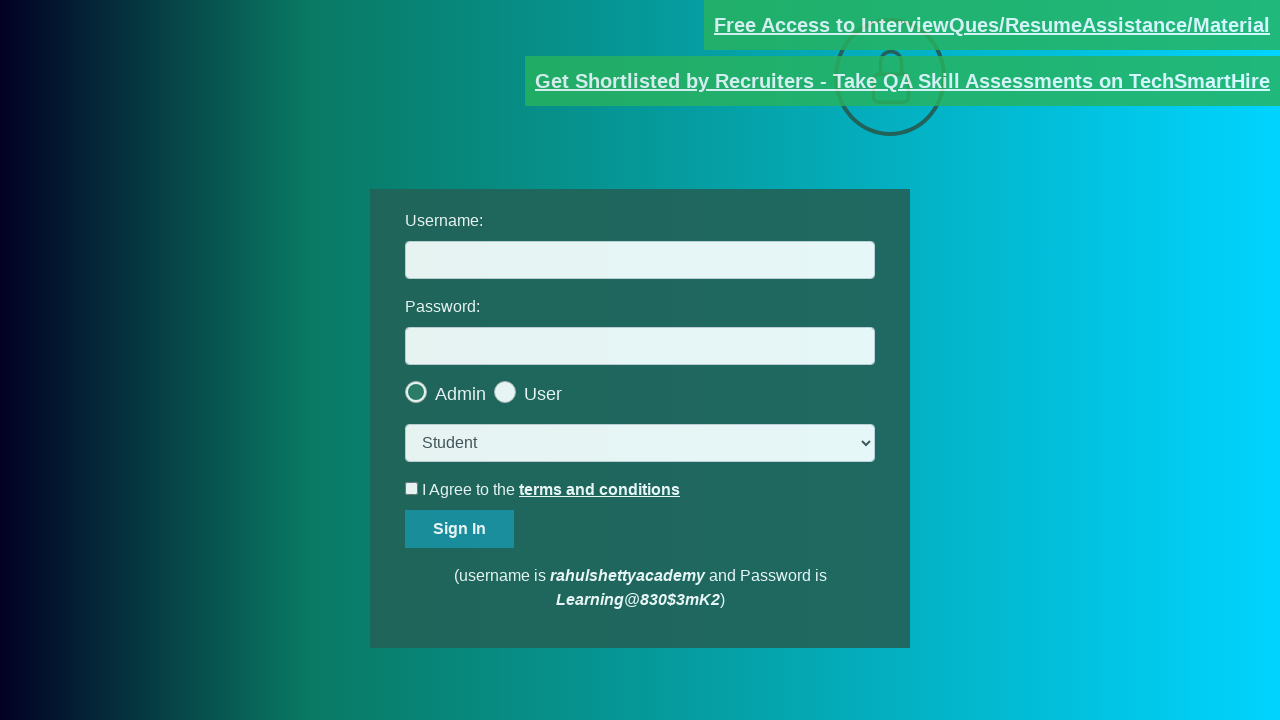

Clicked documents link and new page opened at (992, 25) on [href*='documents-request']
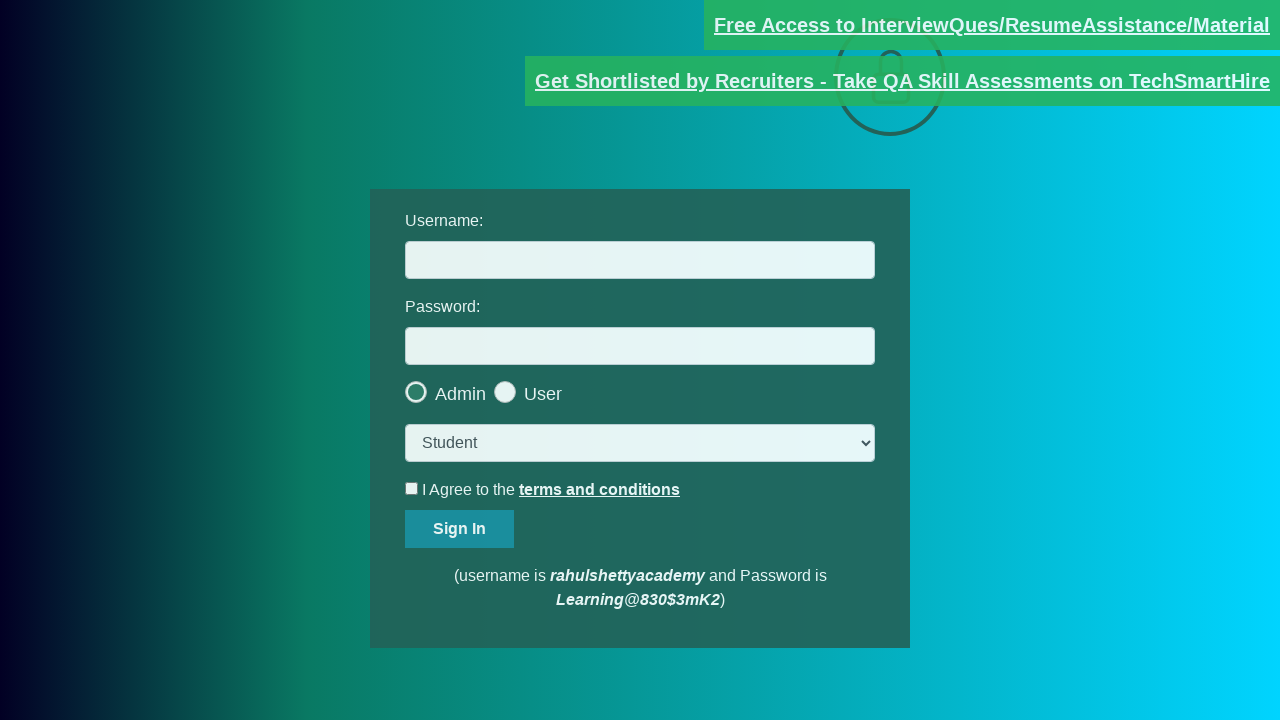

Captured new page object from context
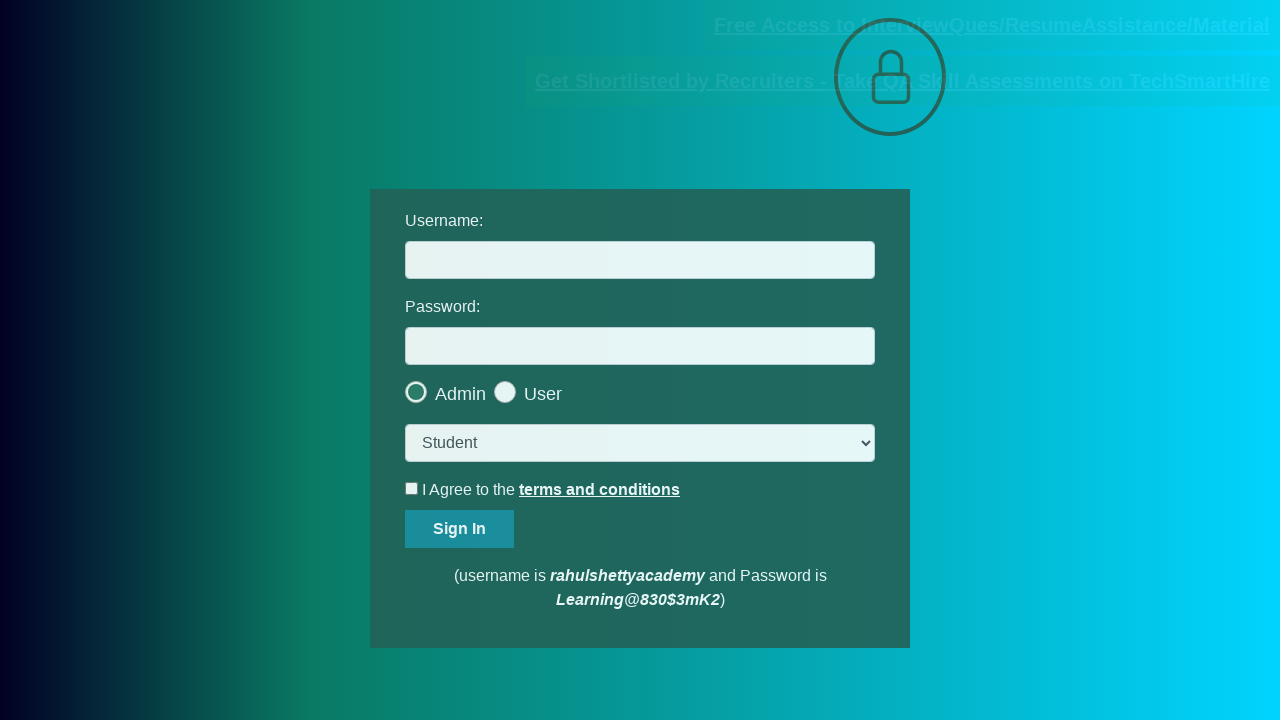

New page loaded successfully
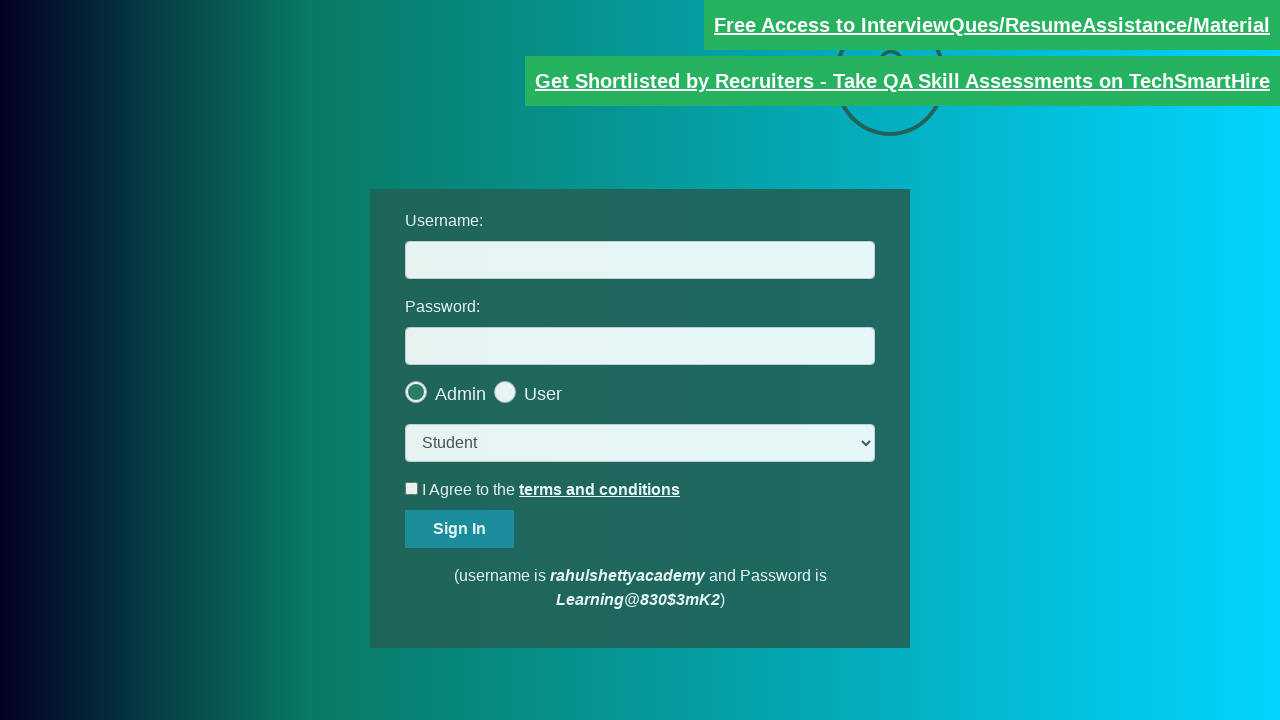

Extracted email text from red element in new window
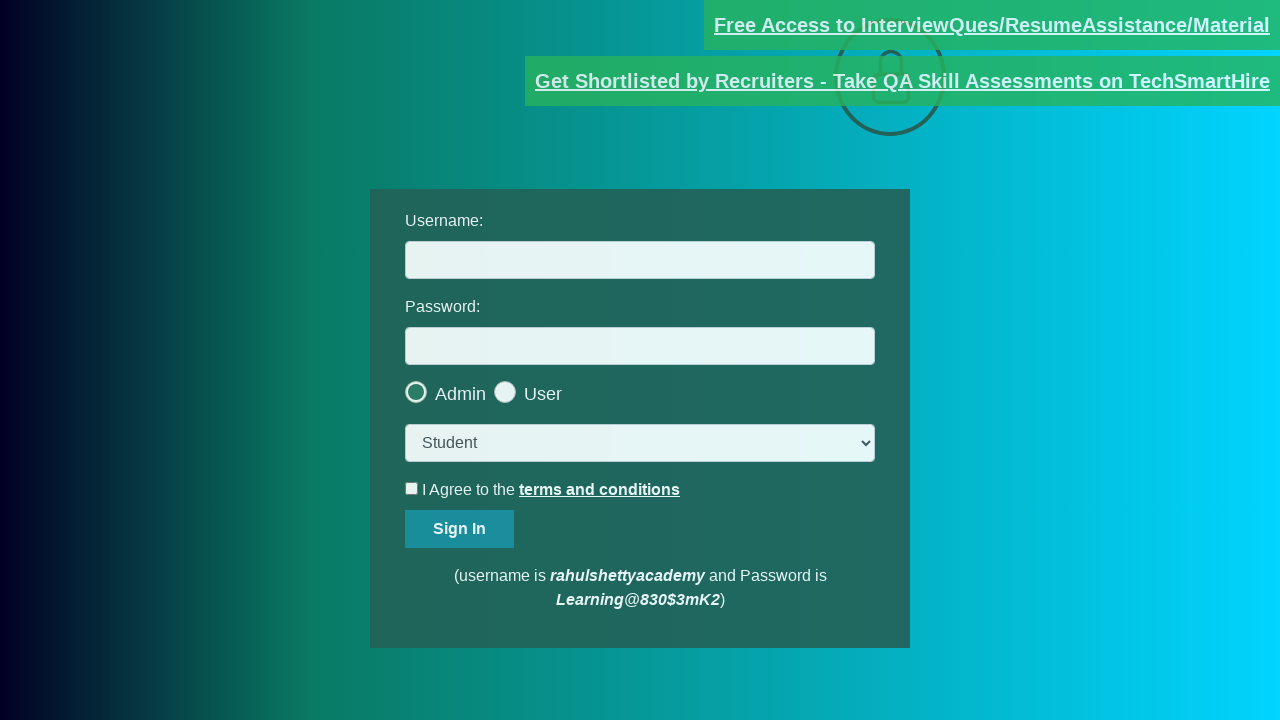

Extracted domain from email: rahulshettyacademy.com
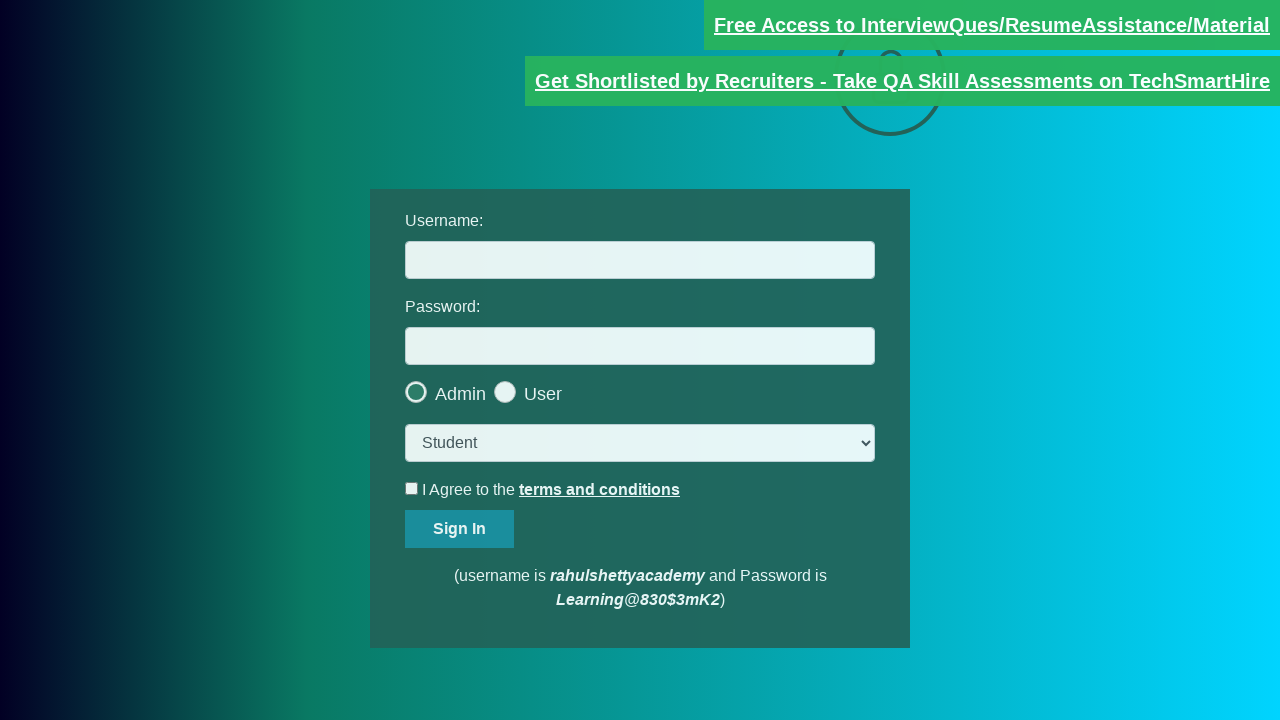

Filled username field with extracted domain: rahulshettyacademy.com on #username
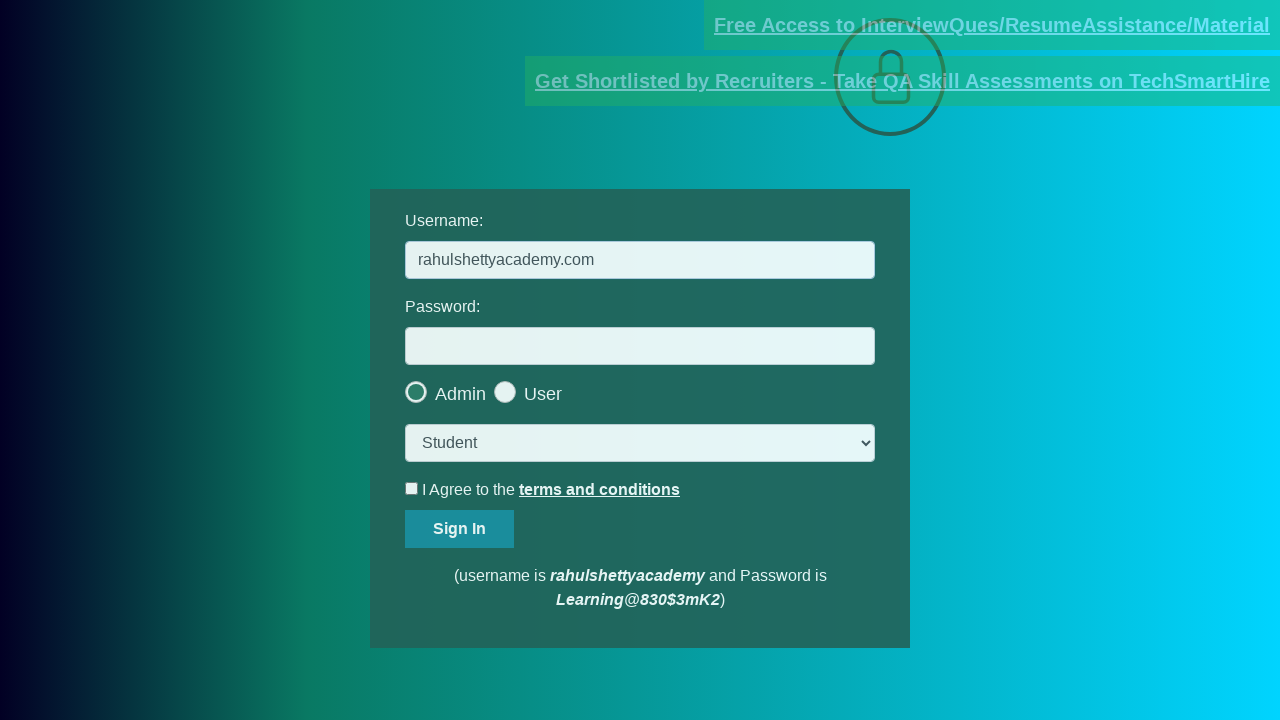

Pressed Tab key to move focus
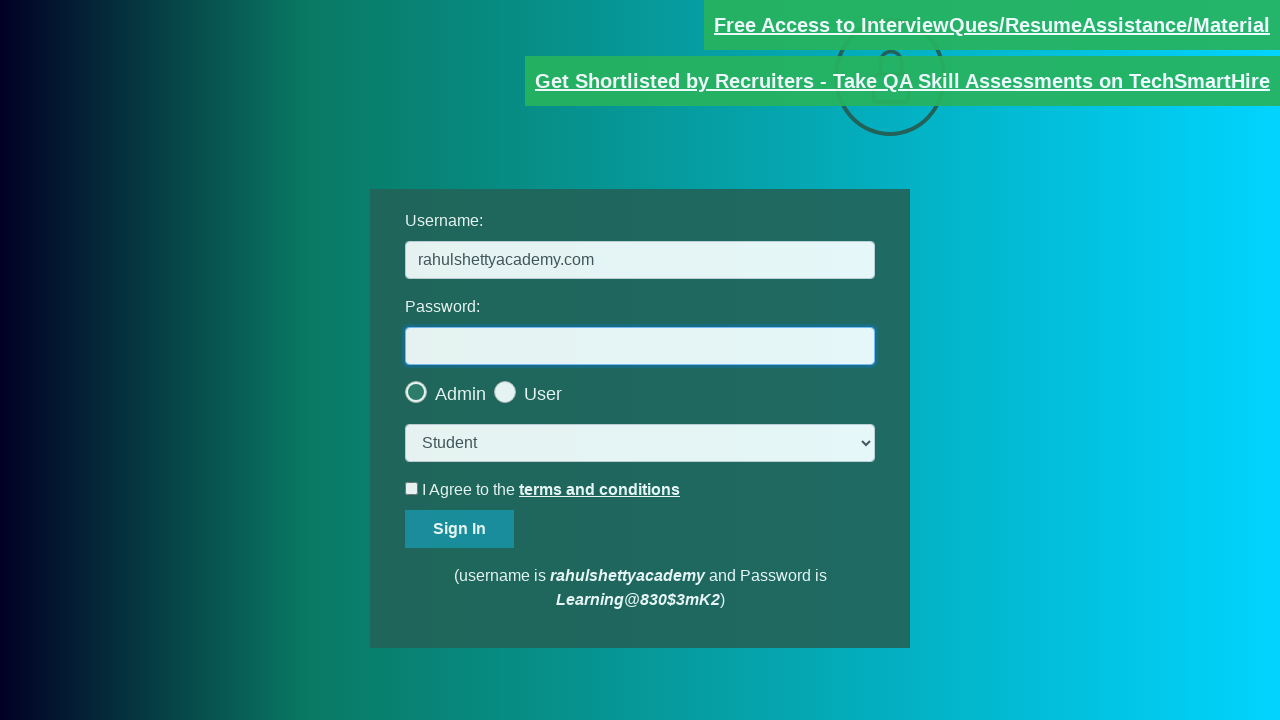

Verified username field contains 'rahulshettyacademy.com'
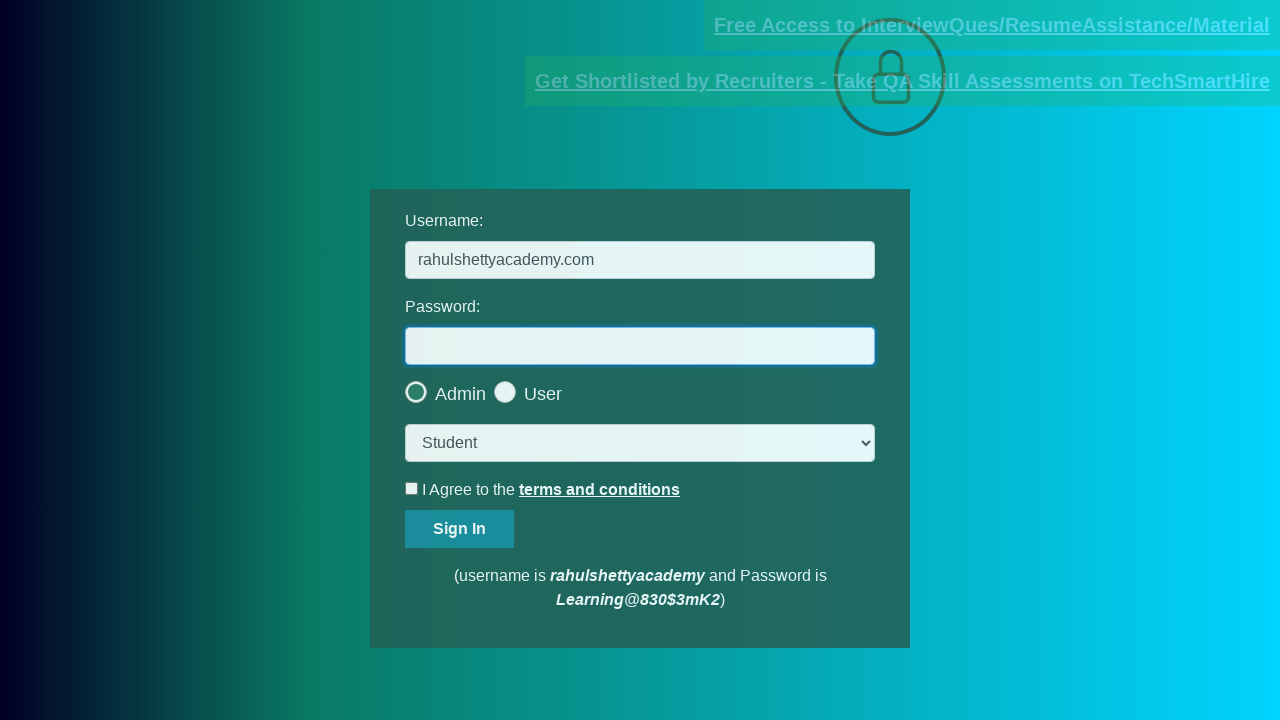

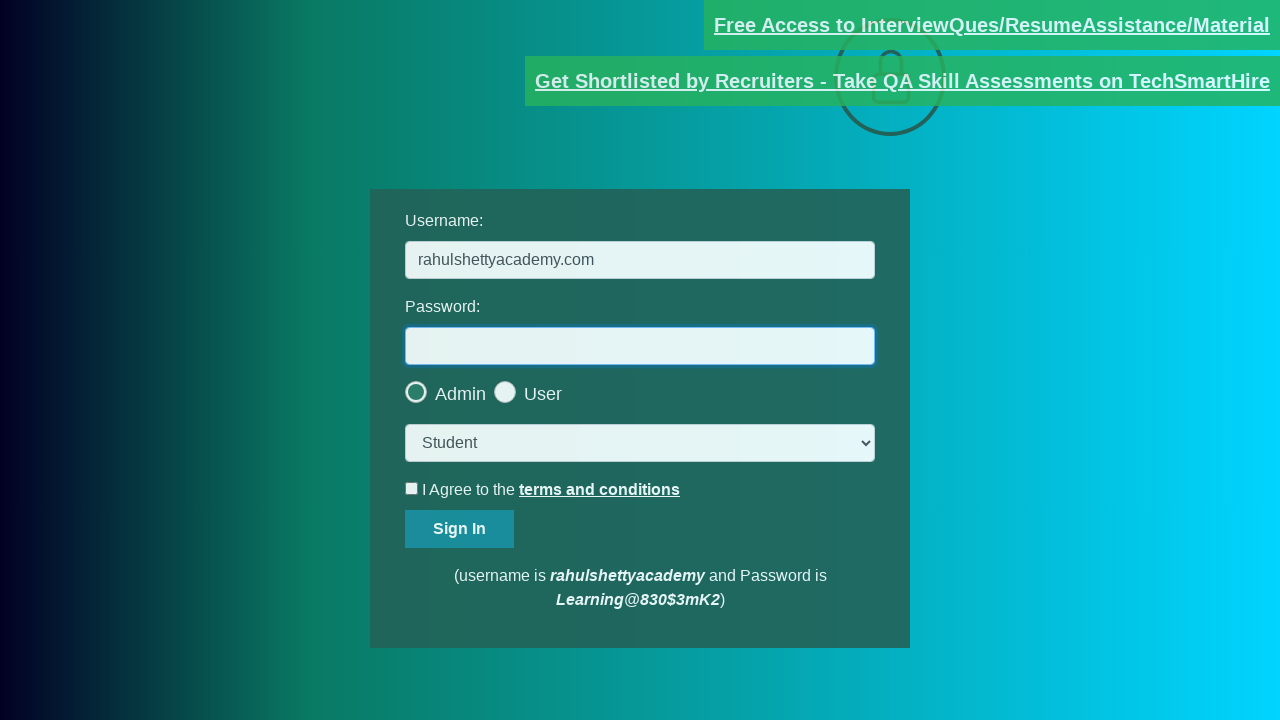